Tests the purchase form validation by attempting to submit without filling the country field

Starting URL: https://www.demoblaze.com/

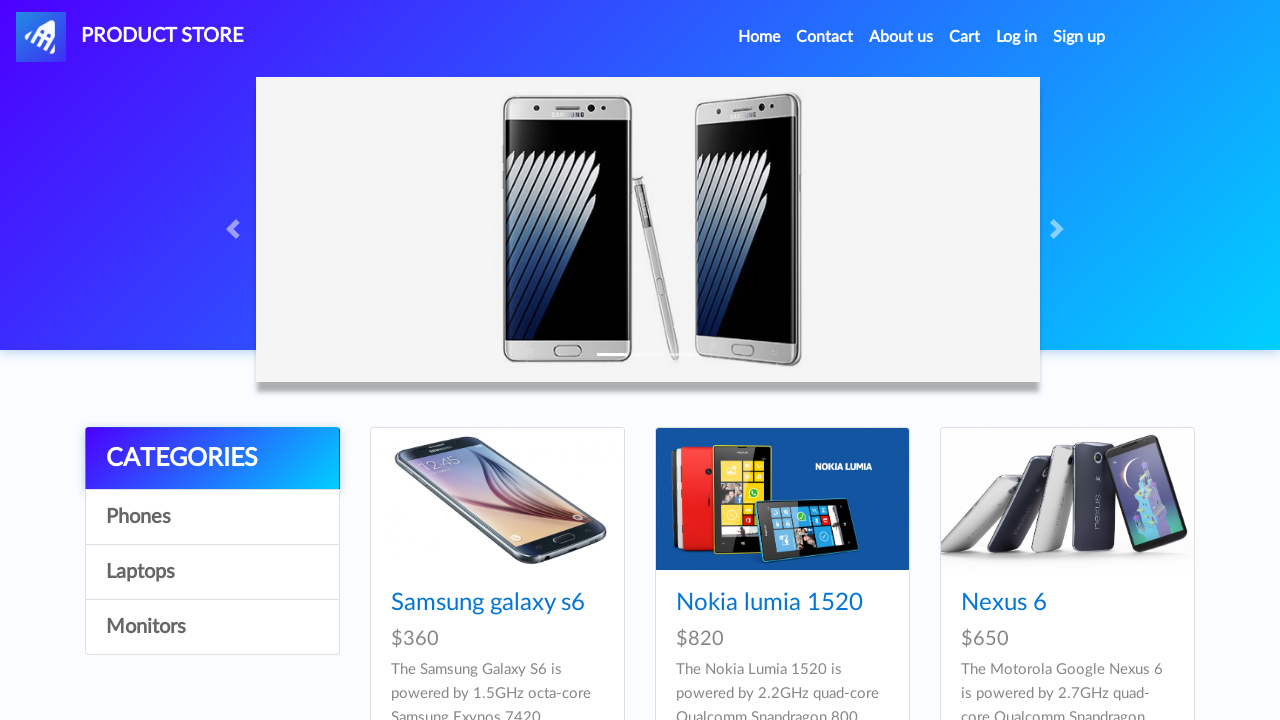

Clicked on Cart link in navigation at (965, 37) on #navbarExample ul li:nth-child(4) a
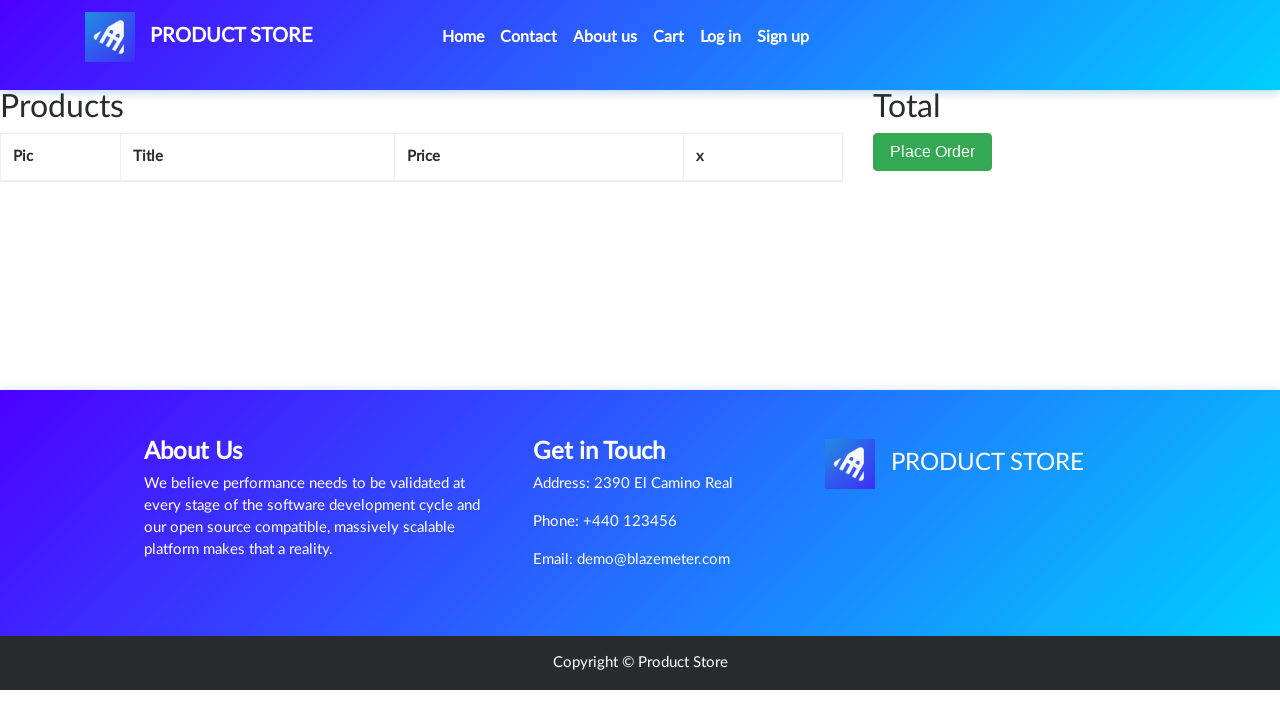

Waited for cart page to load
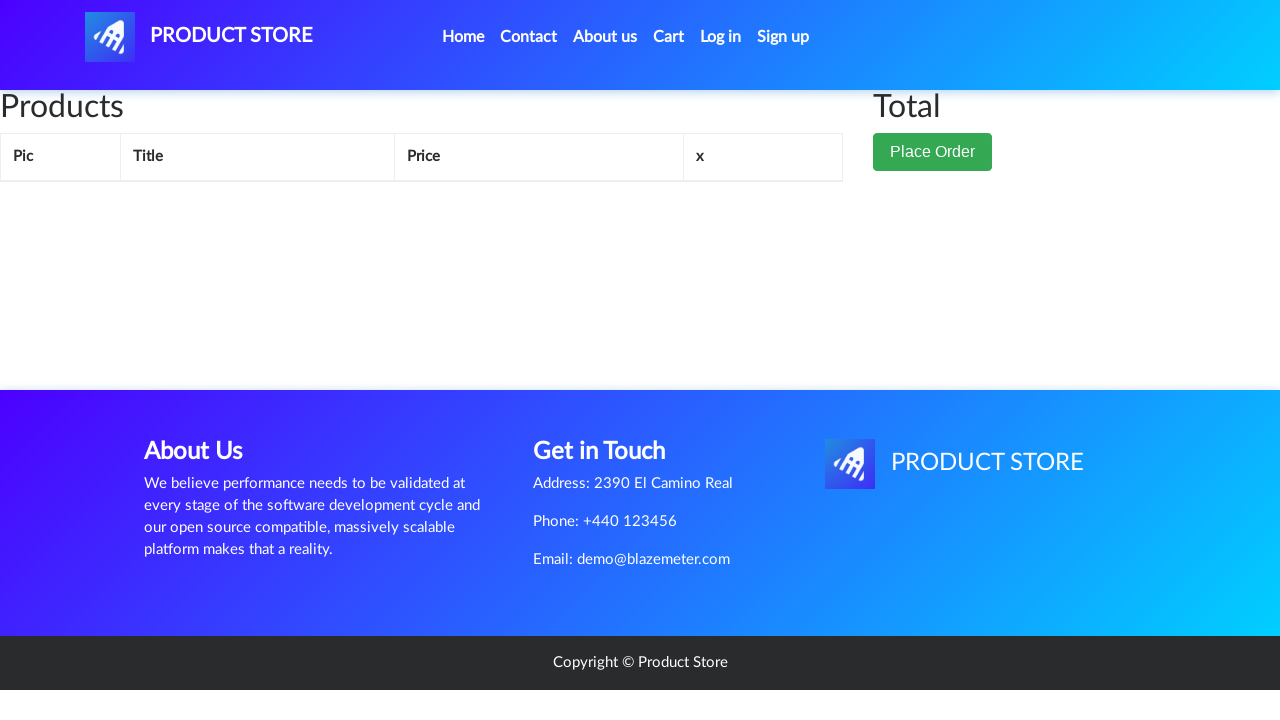

Clicked Place Order button at (933, 152) on #page-wrapper div div:nth-child(2) button
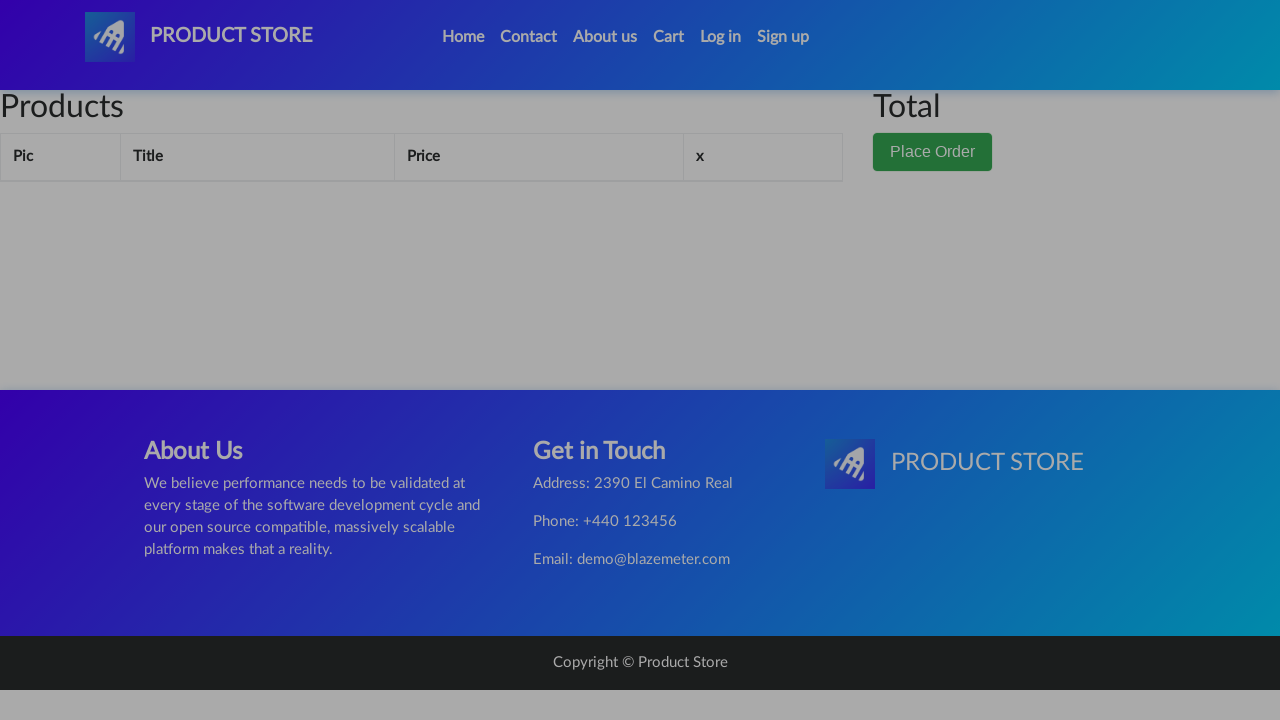

Waited for purchase form to load
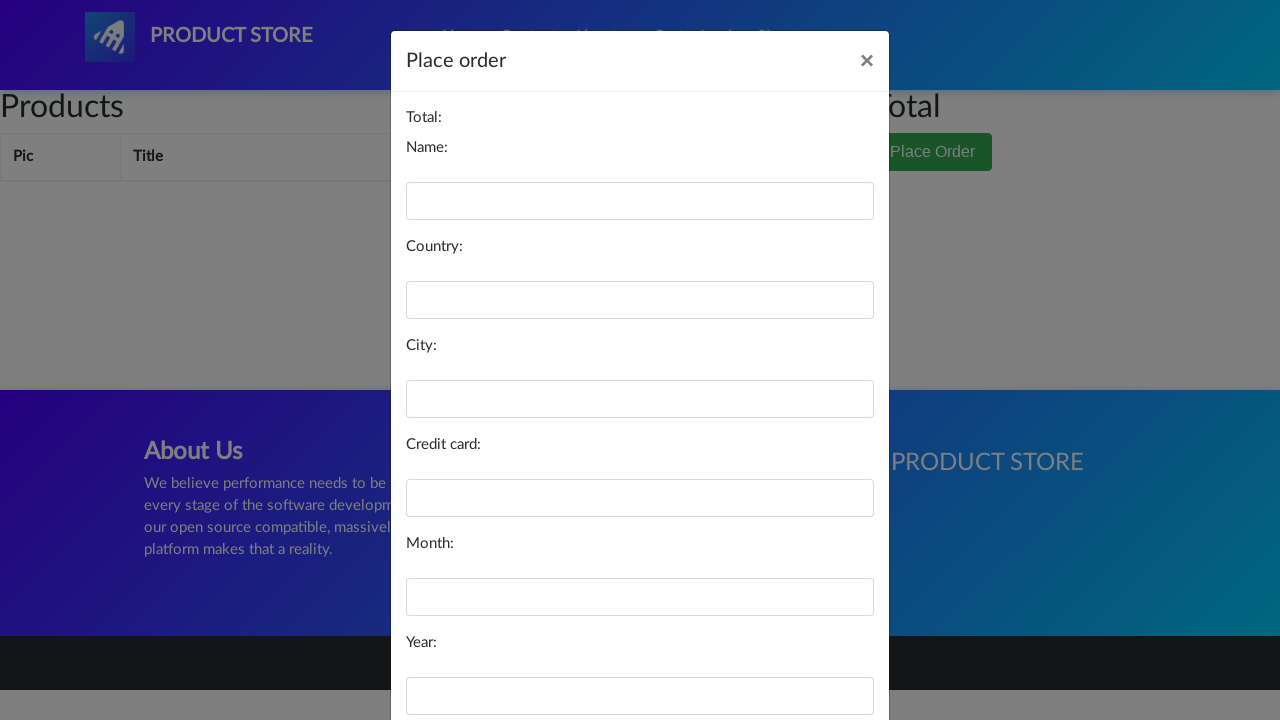

Filled name field with 'Alice Walker' on #name
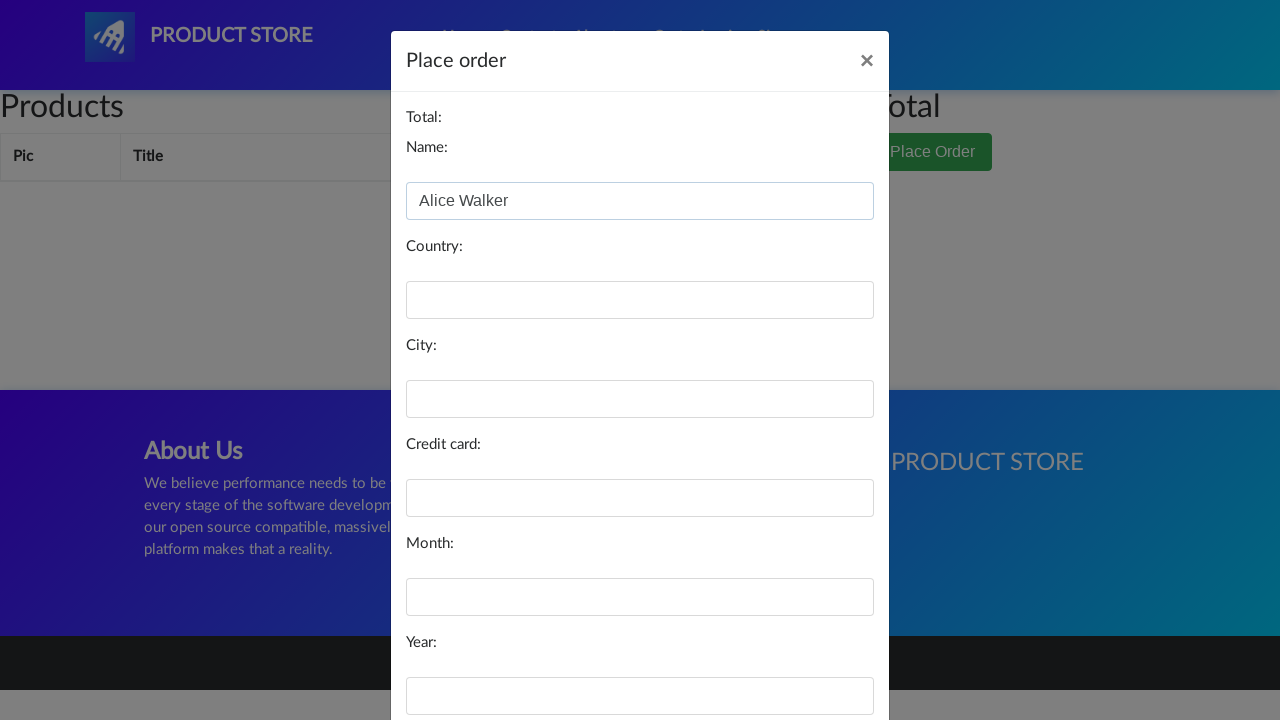

Filled city field with 'London' on #city
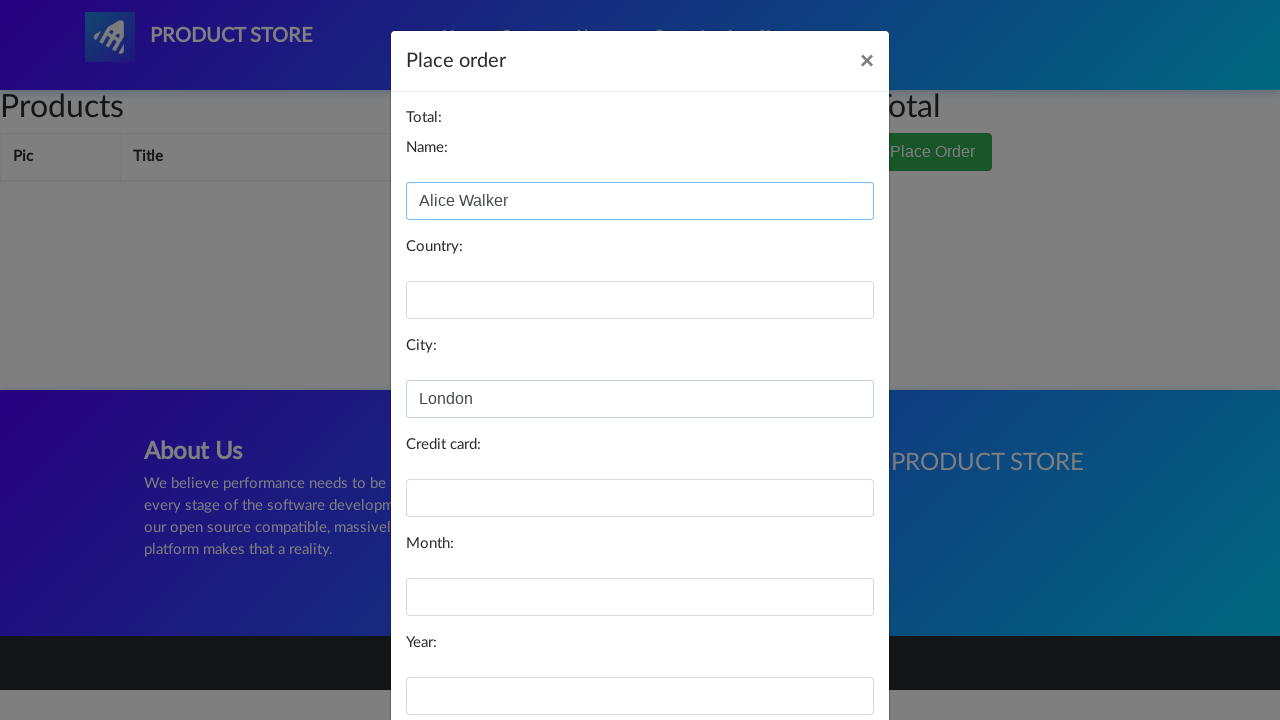

Filled card field with payment card number on #card
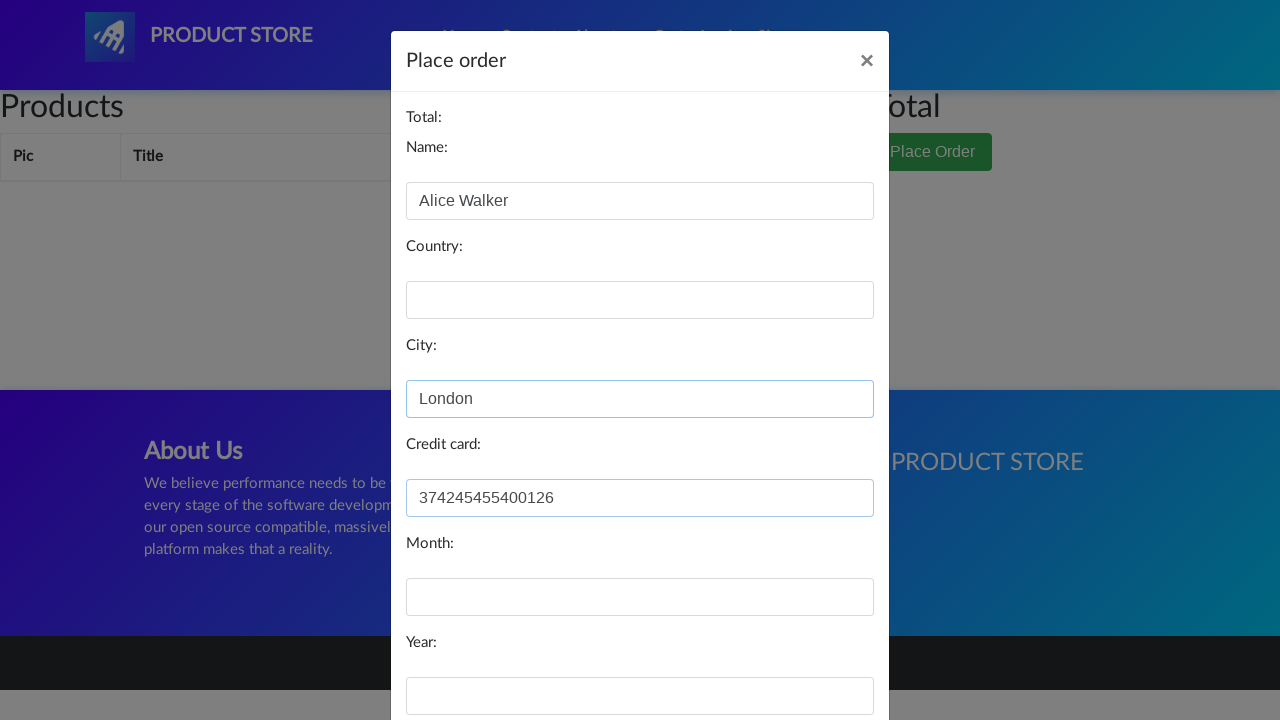

Filled month field with '12' on #month
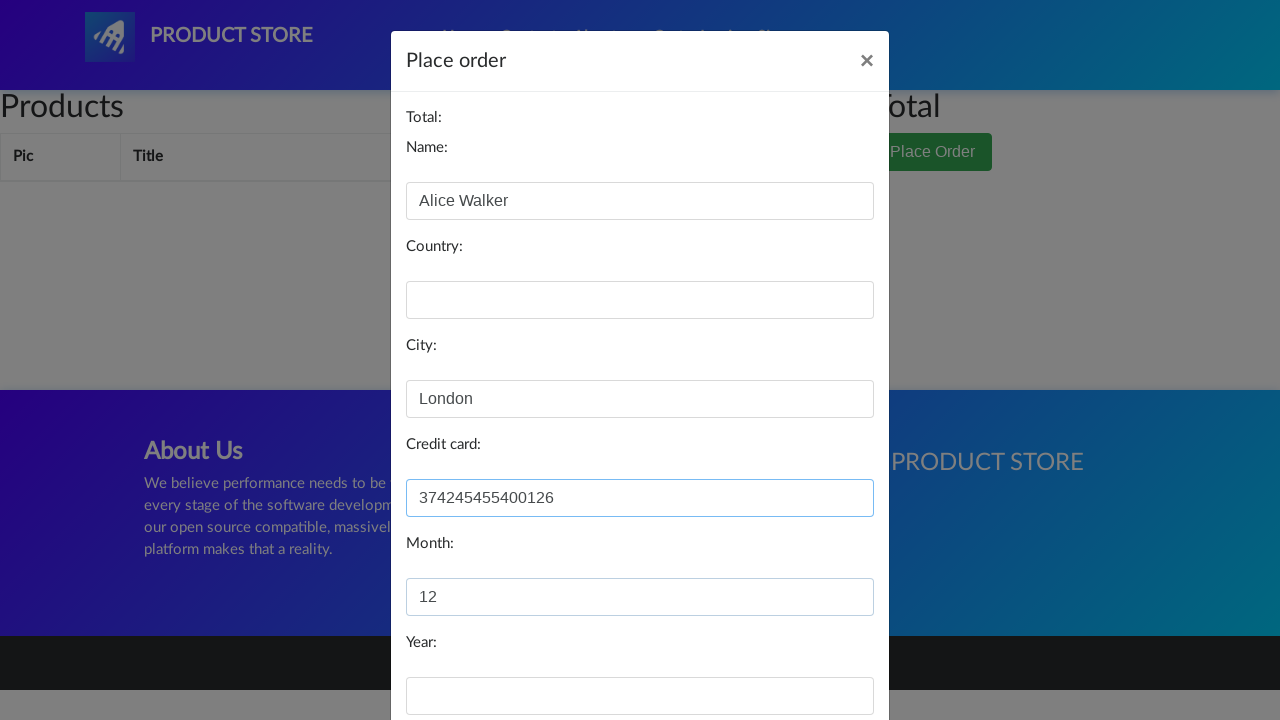

Filled year field with '2025' on #year
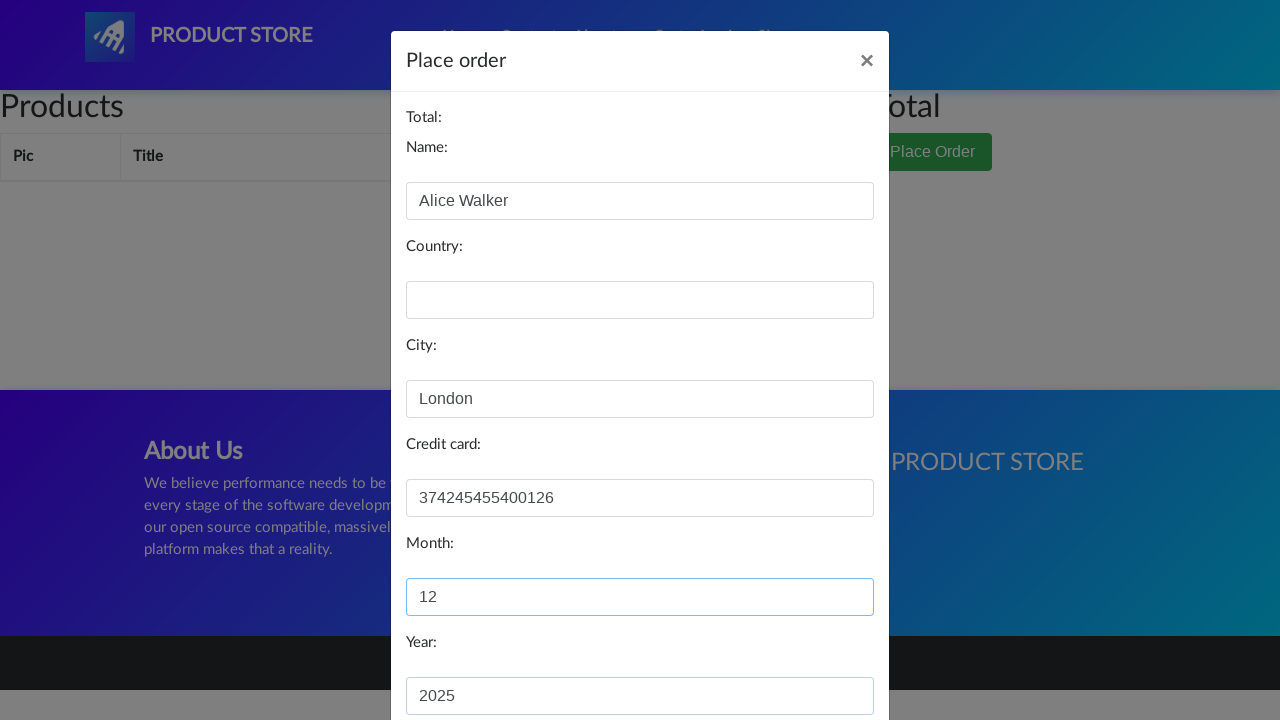

Clicked Purchase button without filling country field at (823, 655) on #orderModal div div div:nth-child(3) button:nth-child(2)
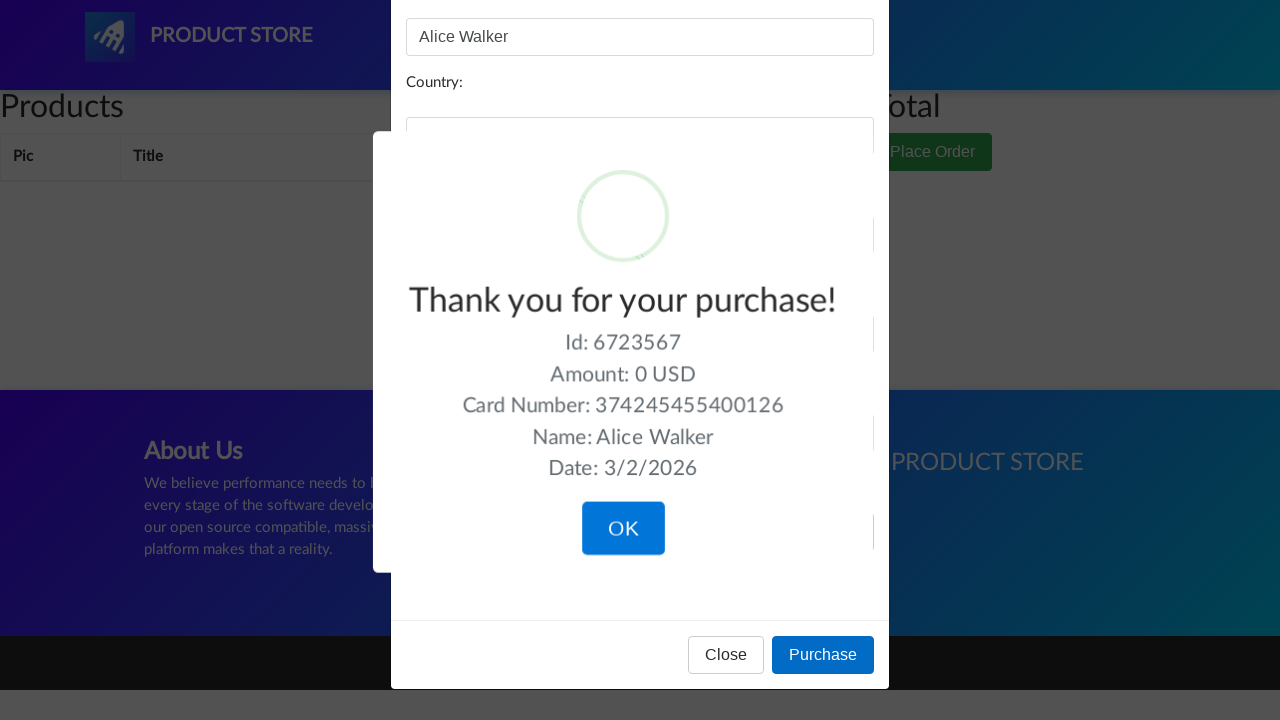

Waited for form validation response
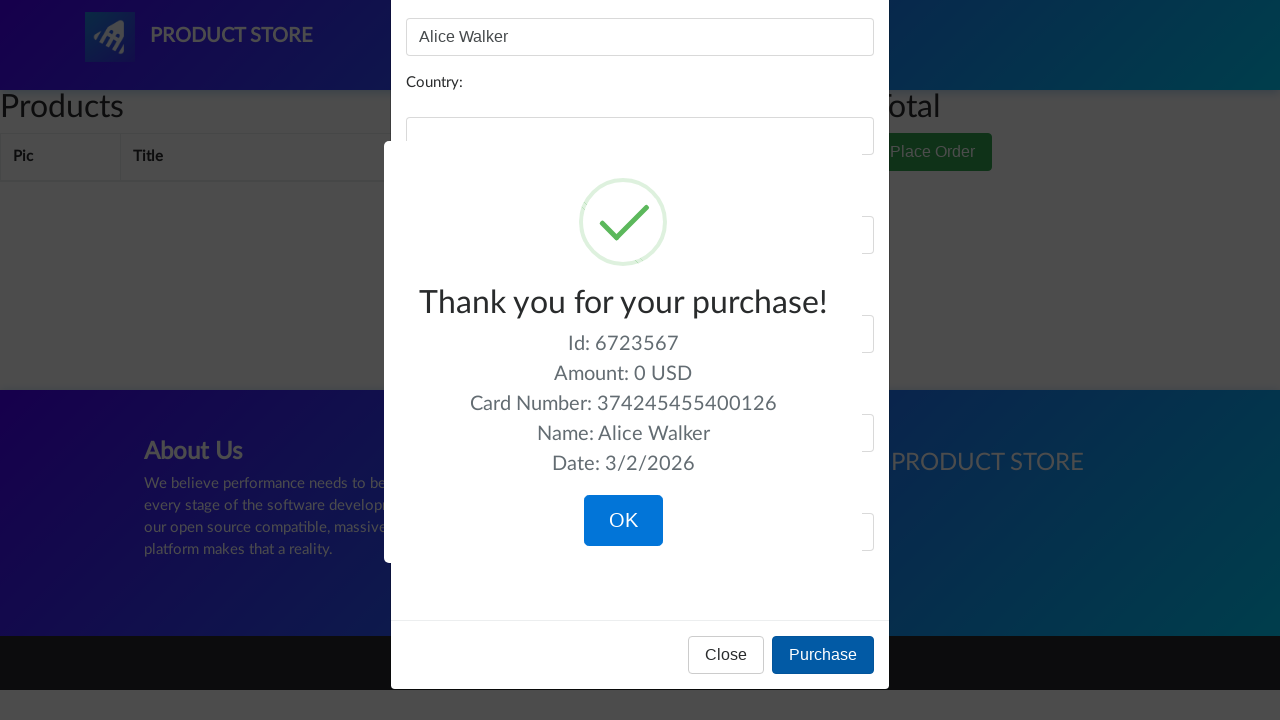

Clicked close button to dismiss purchase modal at (726, 655) on #orderModal div div div:nth-child(3) button:nth-child(1)
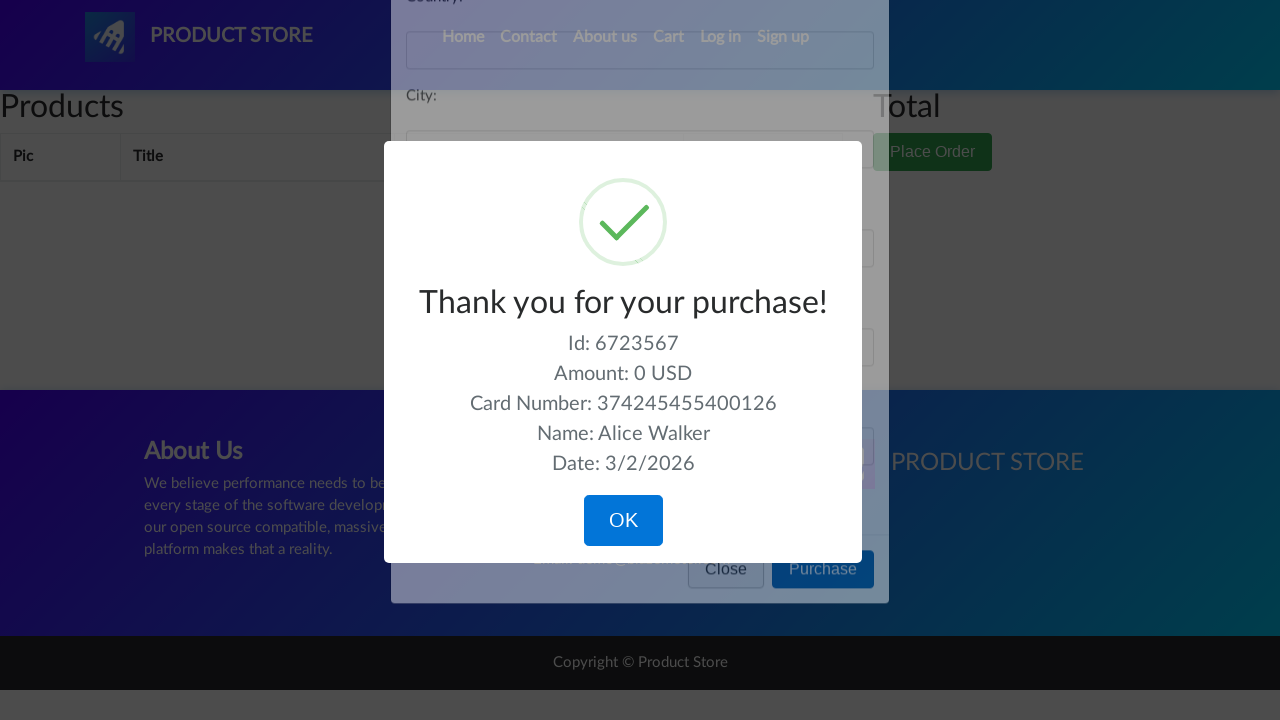

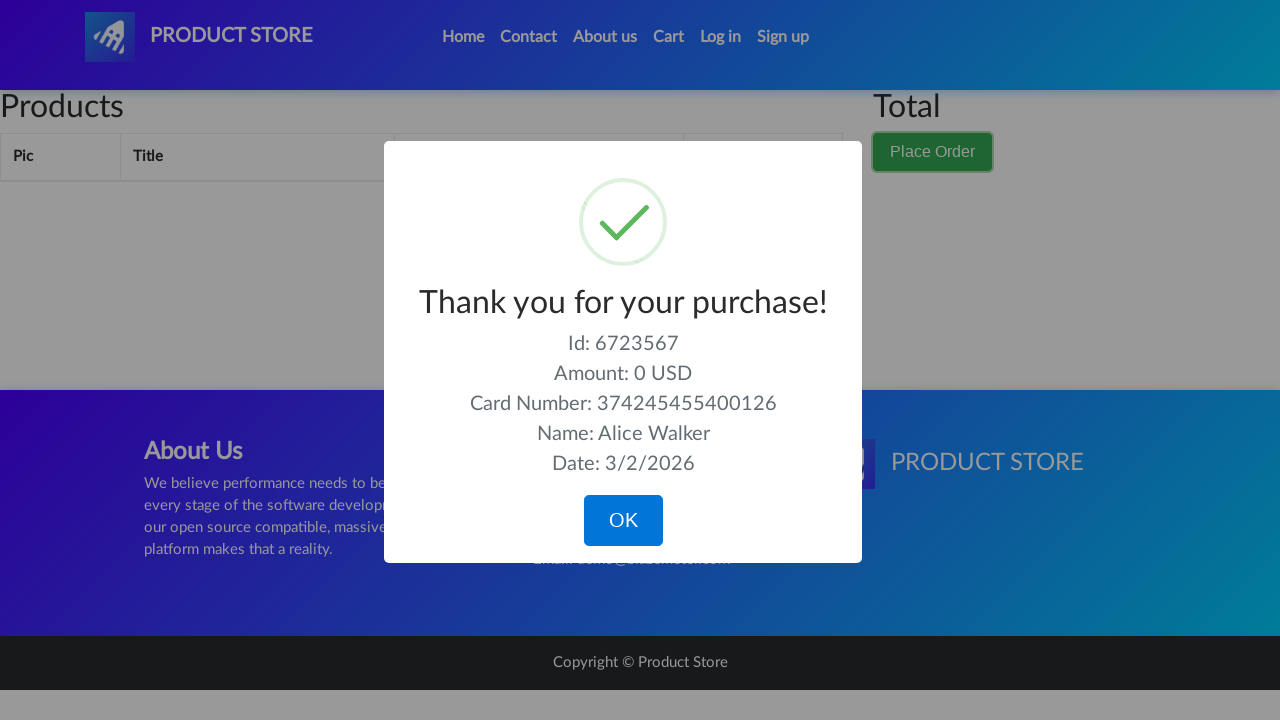